Tests window handling by clicking a link that opens a new tab, switching to the new tab, and verifying the new tab's title is "New Window"

Starting URL: https://the-internet.herokuapp.com/windows

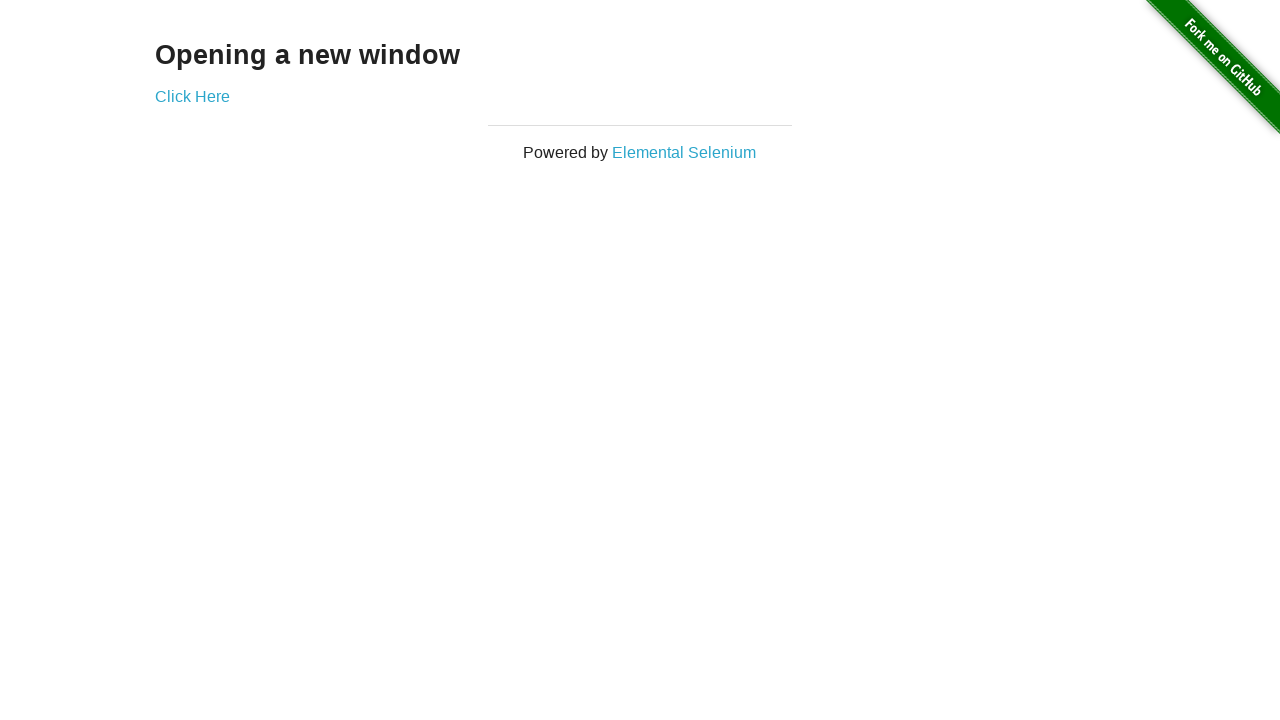

Clicked 'Click Here' link to open new tab at (192, 96) on xpath=//a[text()='Click Here']
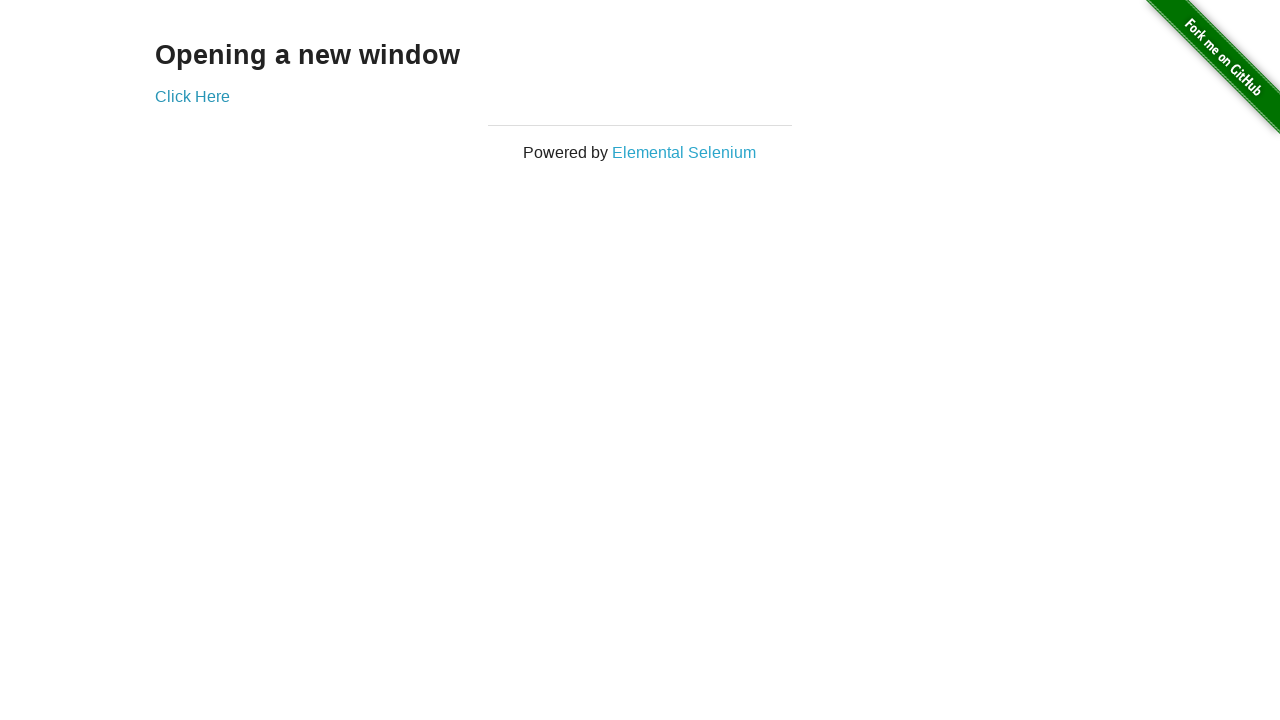

Captured new tab reference
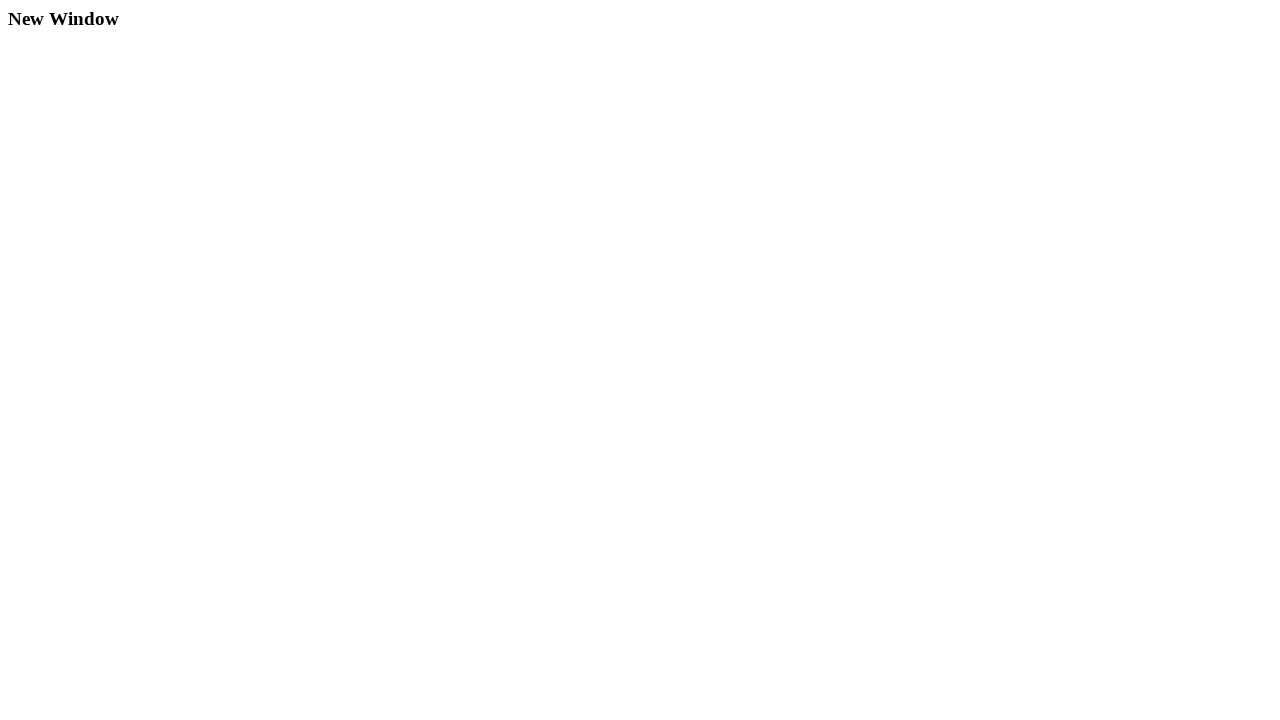

New tab finished loading
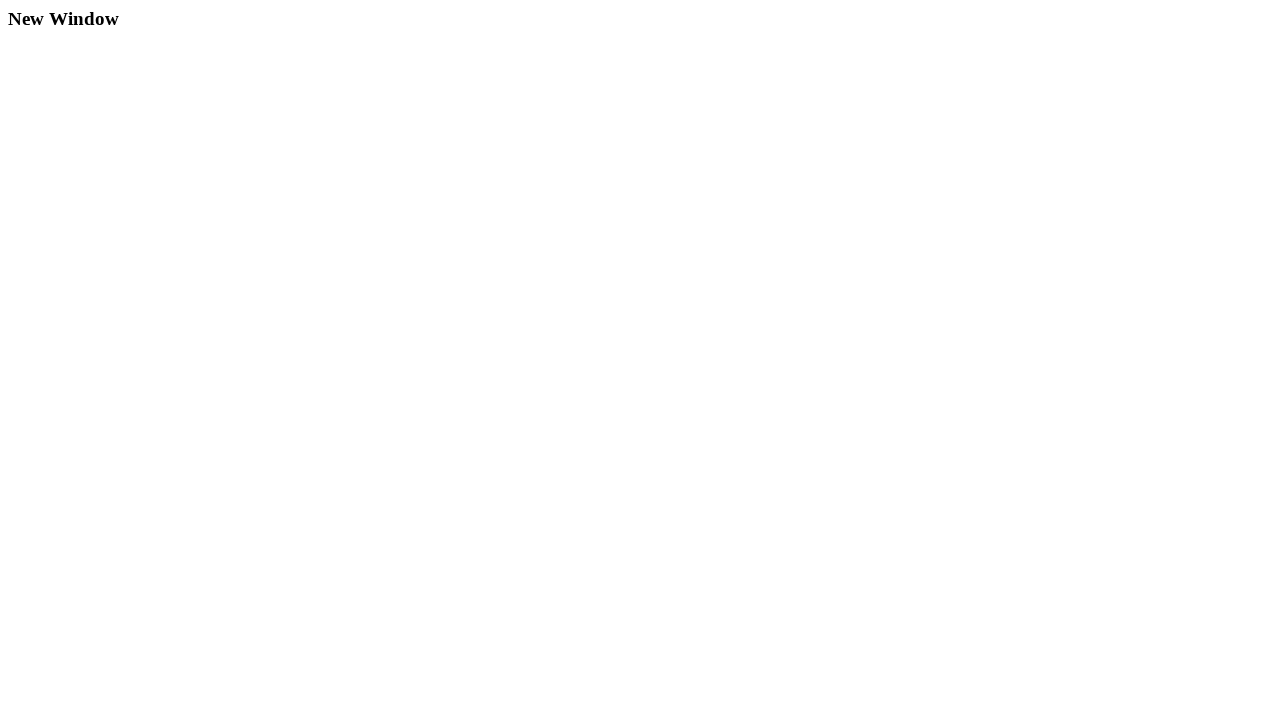

Verified new tab title is 'New Window'
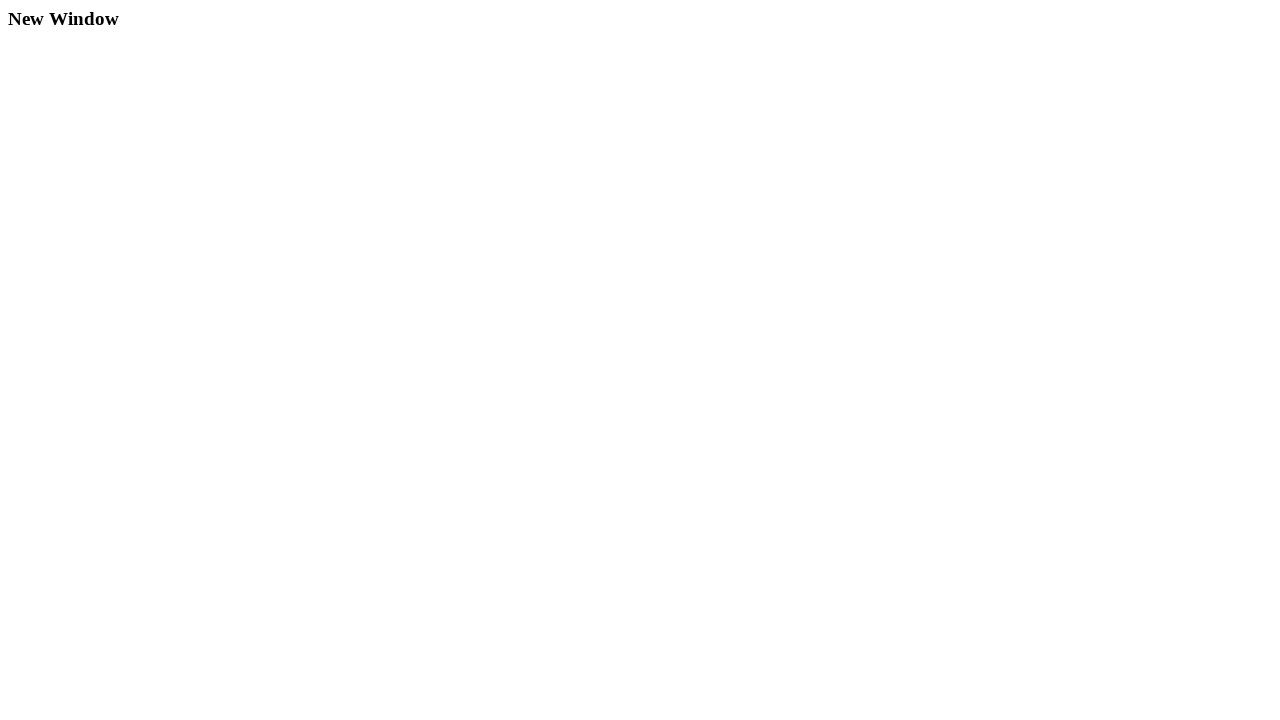

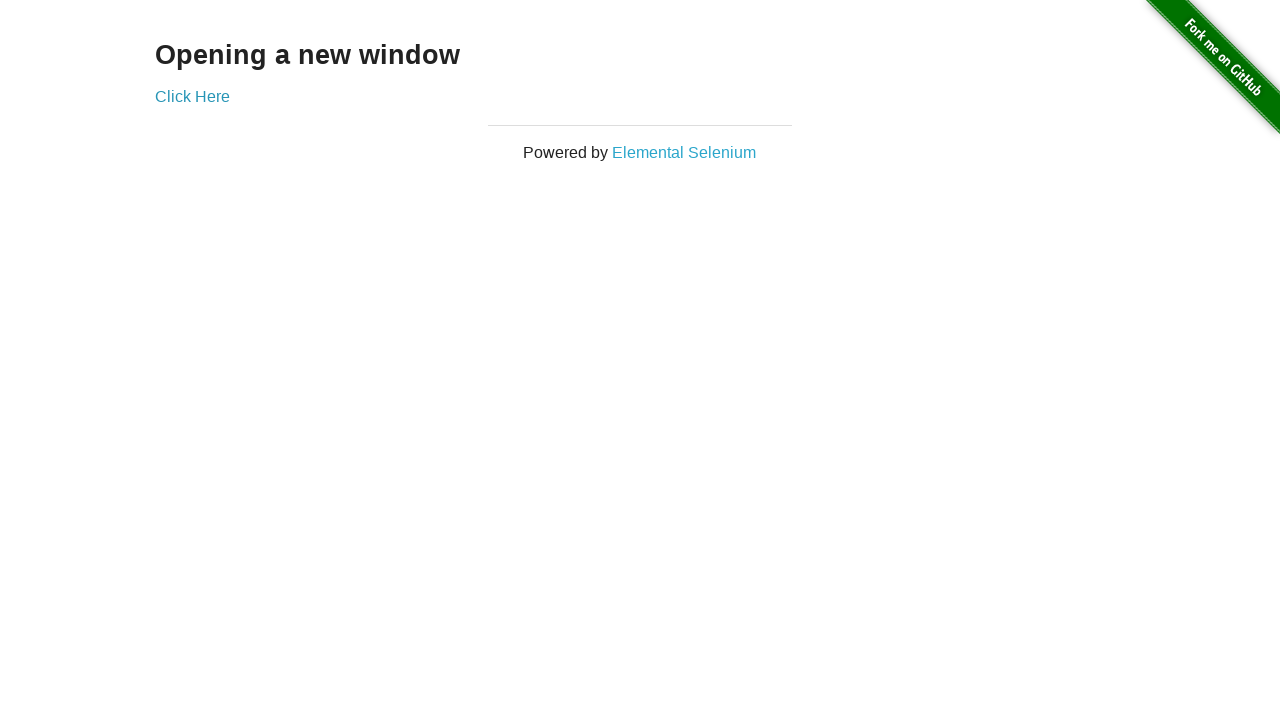